Tests that the currently applied filter link is highlighted with the selected class

Starting URL: https://demo.playwright.dev/todomvc

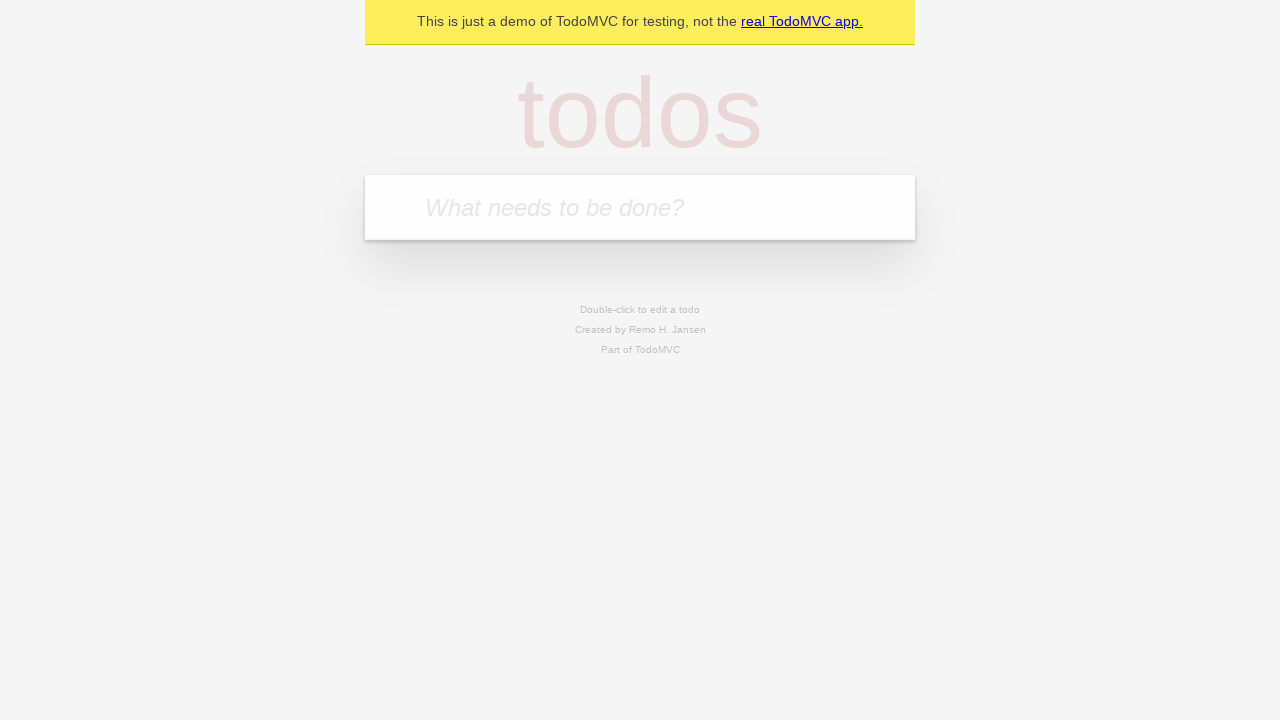

Navigated to TodoMVC demo page
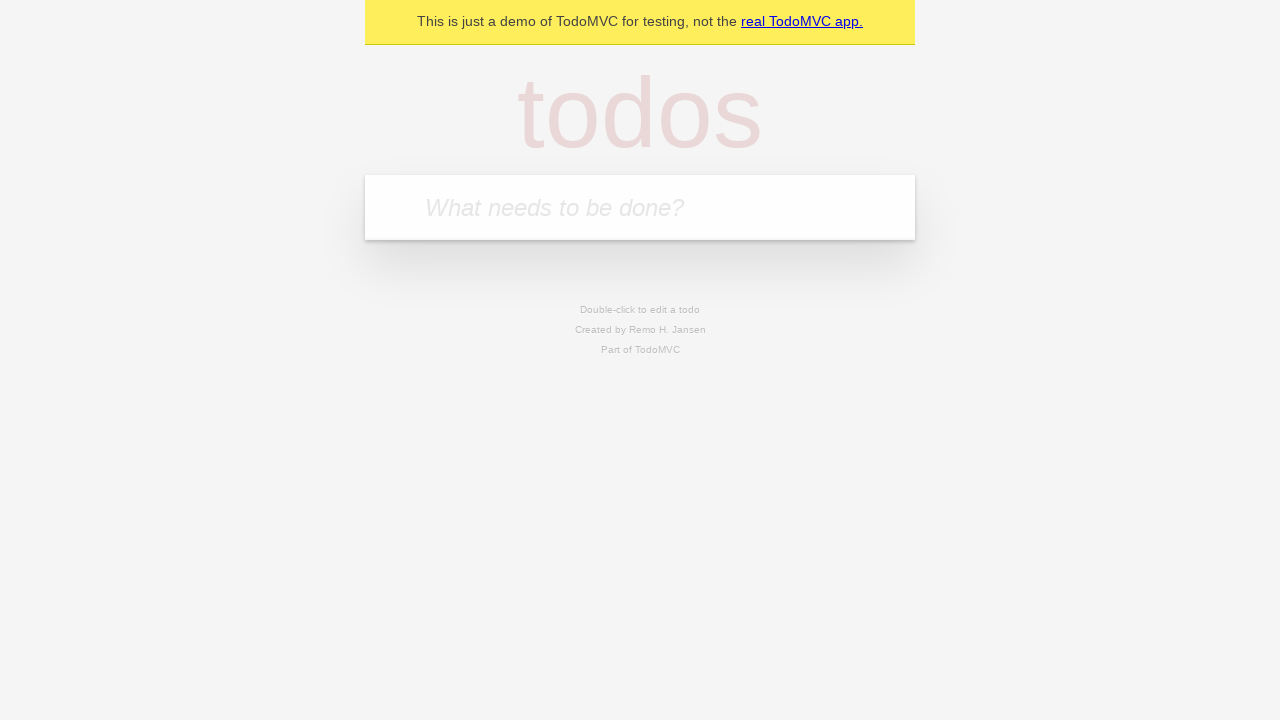

Located the 'What needs to be done?' input field
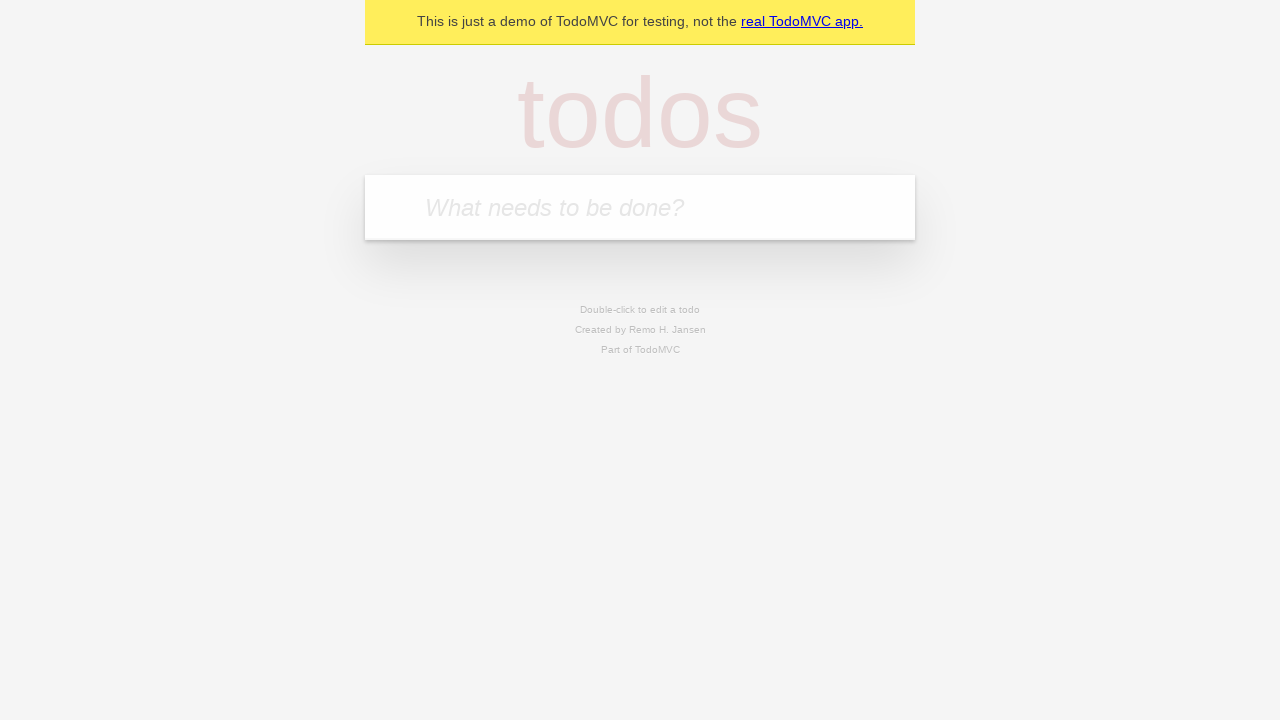

Filled todo input with 'buy some cheese' on internal:attr=[placeholder="What needs to be done?"i]
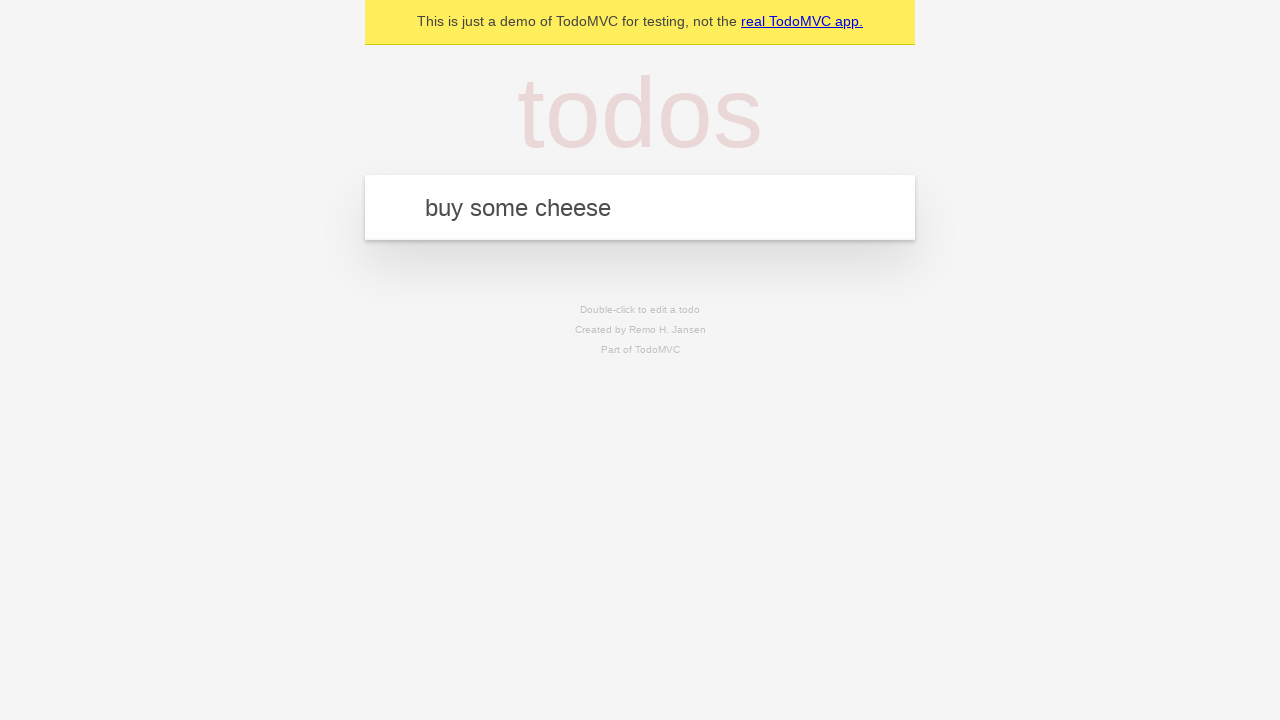

Pressed Enter to create todo 'buy some cheese' on internal:attr=[placeholder="What needs to be done?"i]
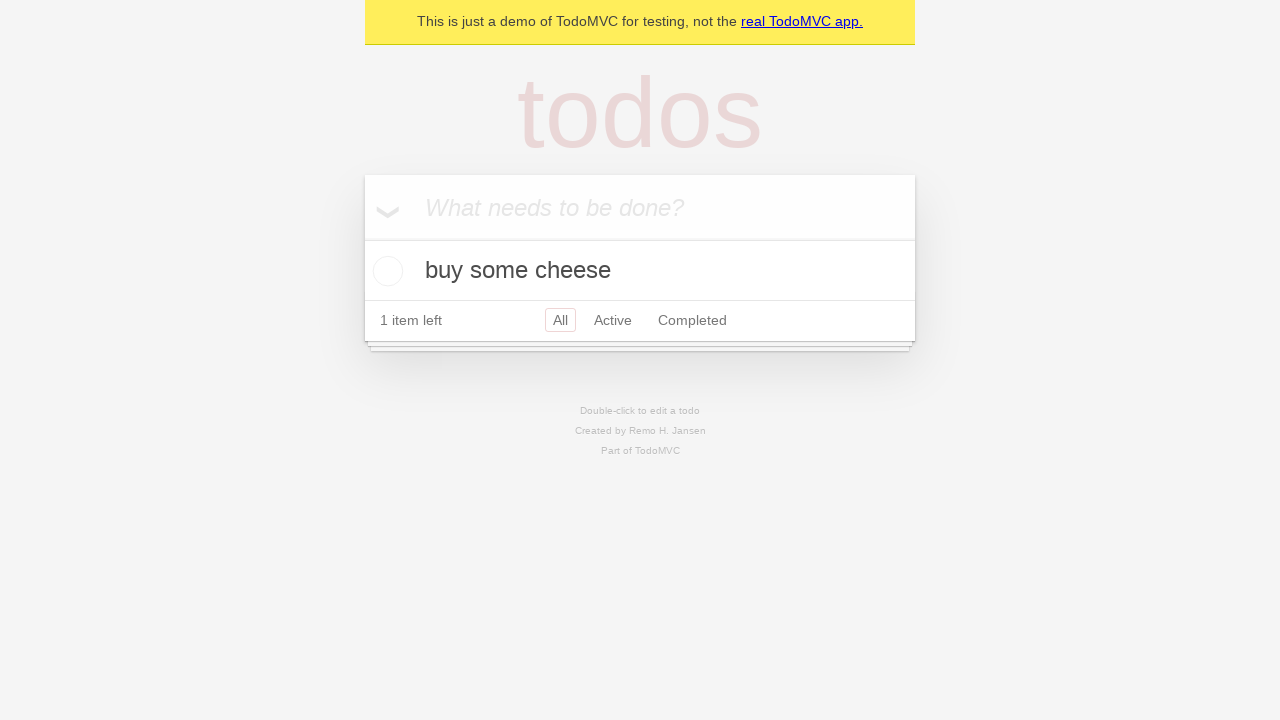

Filled todo input with 'feed the cat' on internal:attr=[placeholder="What needs to be done?"i]
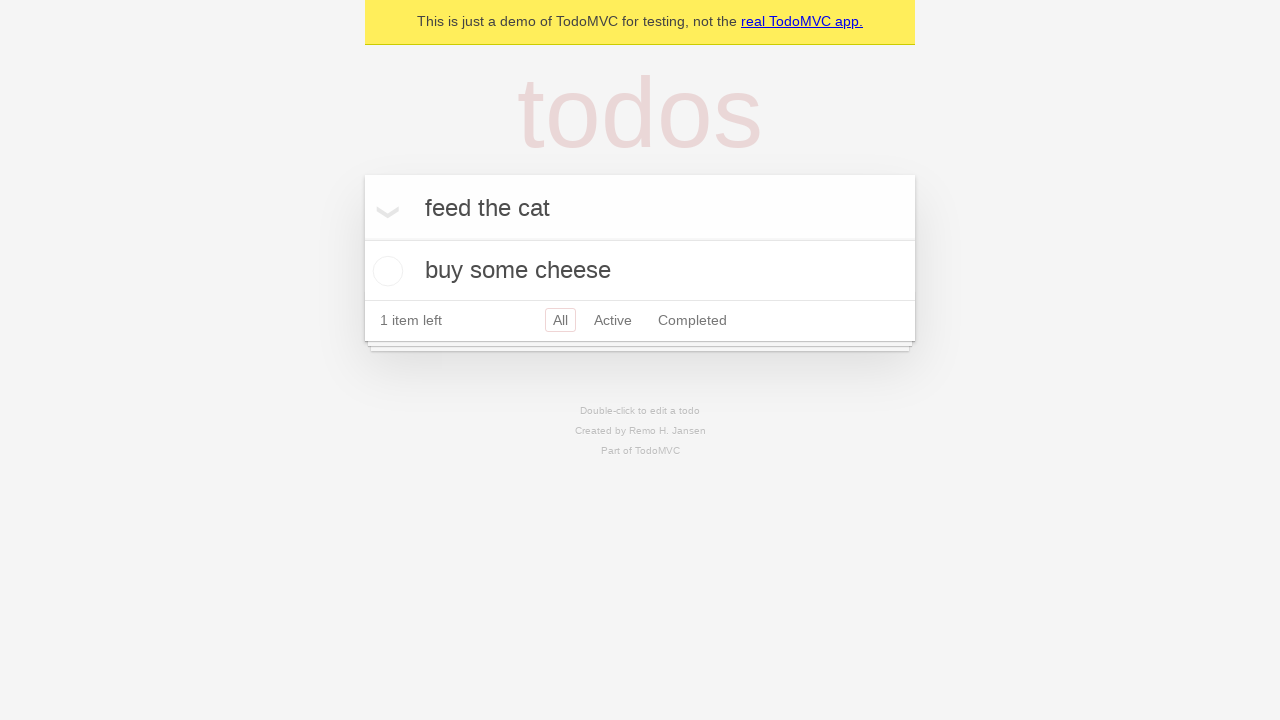

Pressed Enter to create todo 'feed the cat' on internal:attr=[placeholder="What needs to be done?"i]
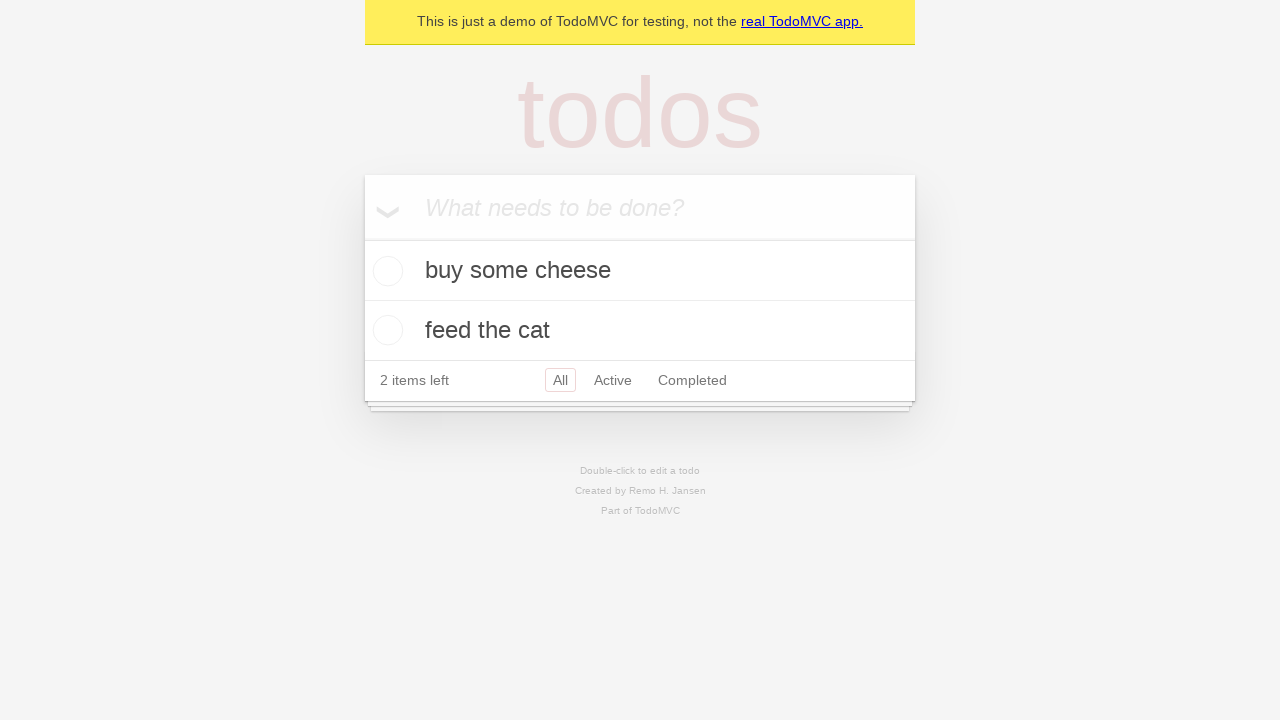

Filled todo input with 'book a doctors appointment' on internal:attr=[placeholder="What needs to be done?"i]
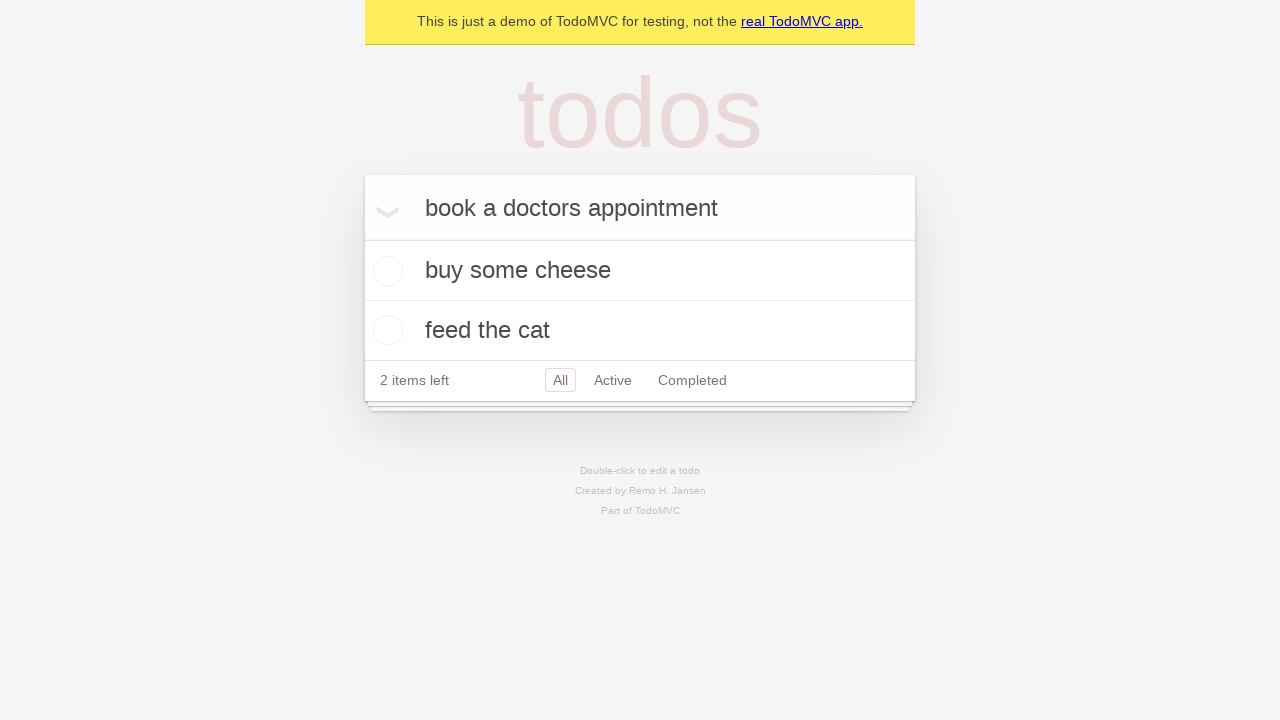

Pressed Enter to create todo 'book a doctors appointment' on internal:attr=[placeholder="What needs to be done?"i]
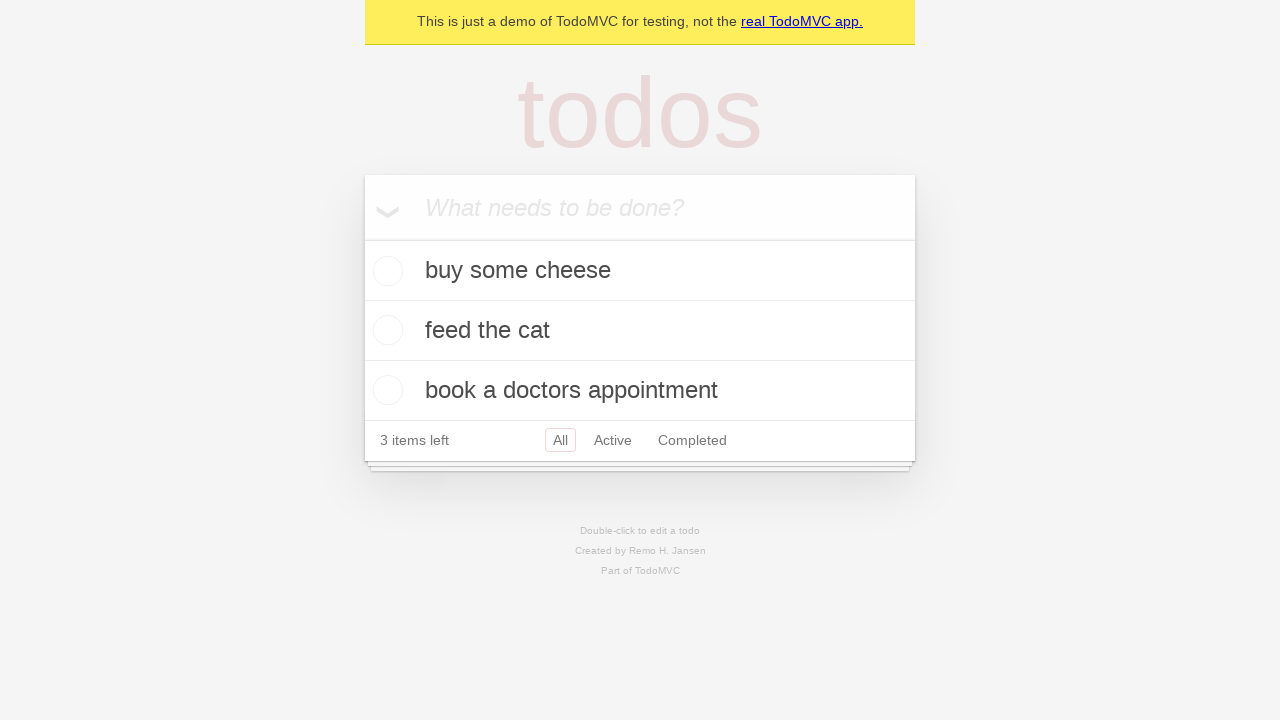

Verified that 'All' filter is initially selected
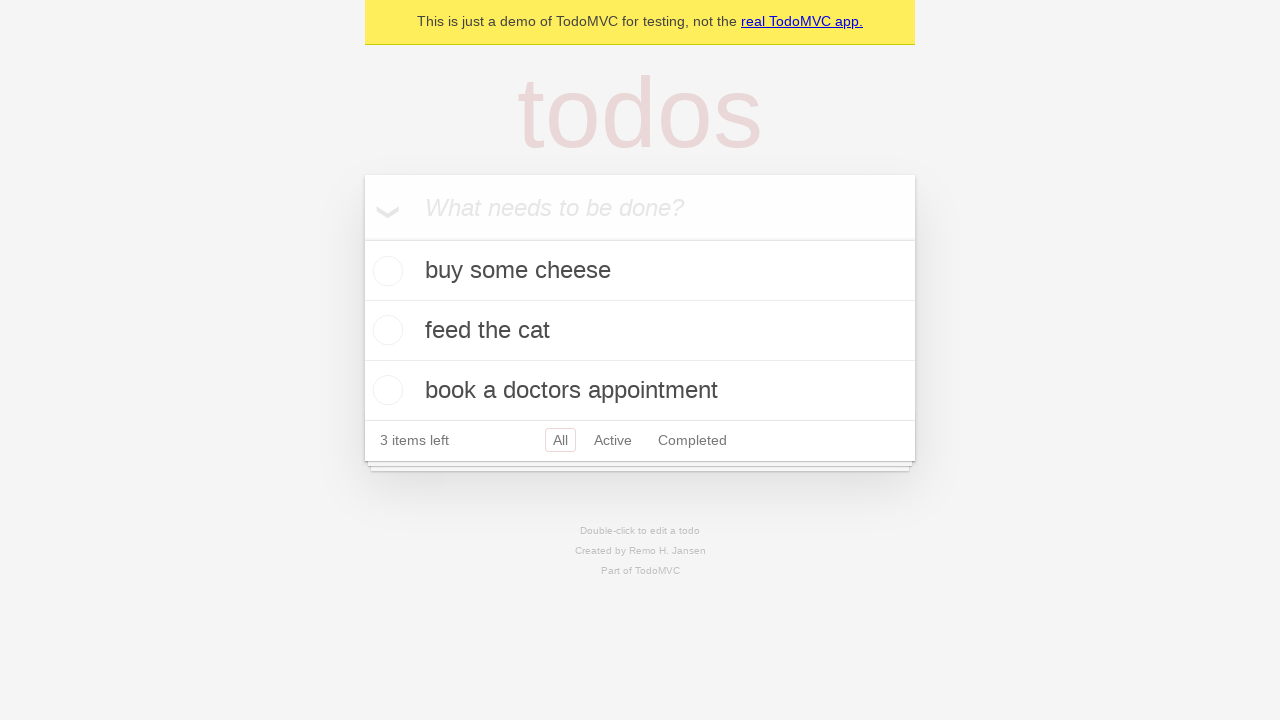

Clicked 'Active' filter link at (613, 440) on internal:role=link[name="Active"i]
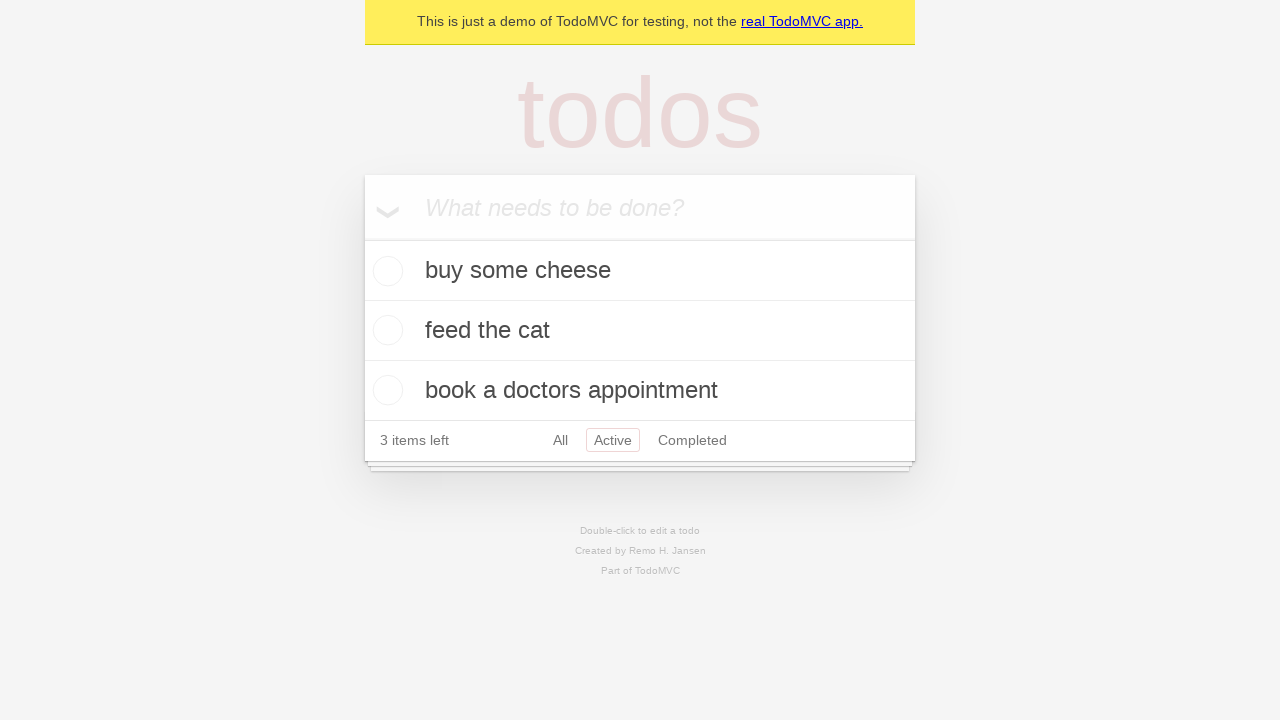

Verified that 'Active' filter is now selected
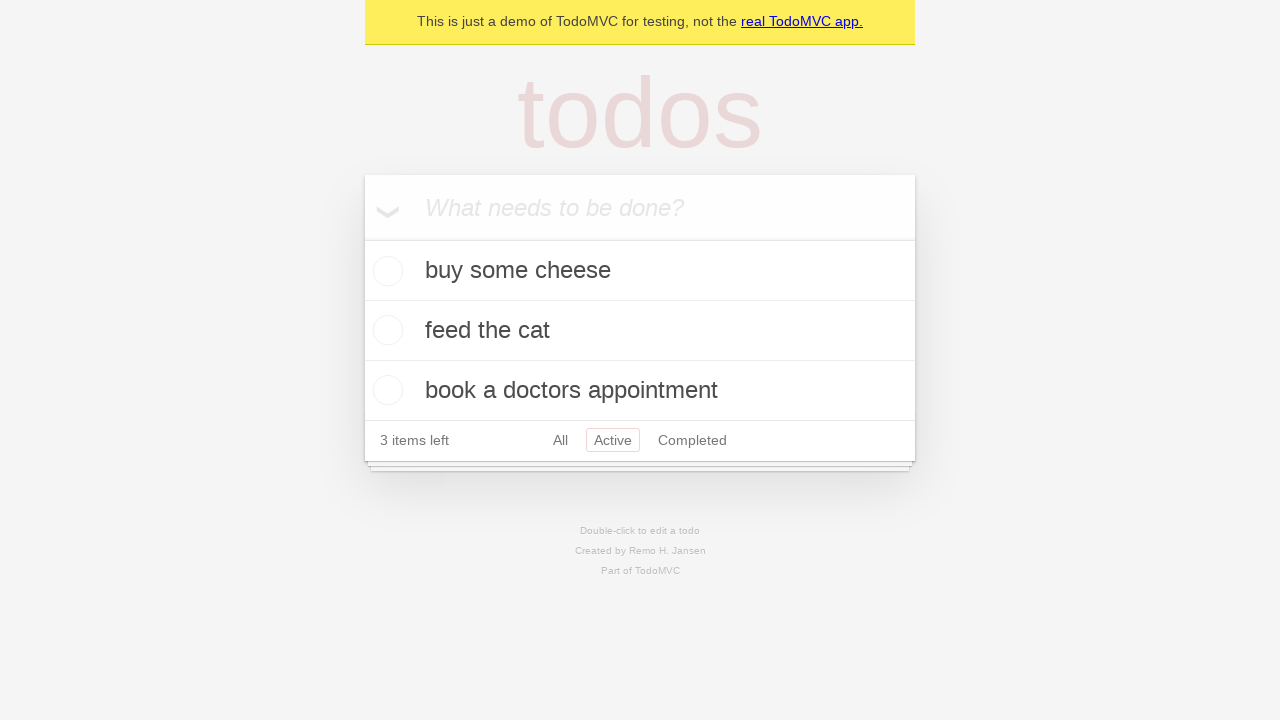

Clicked 'Completed' filter link at (692, 440) on internal:role=link[name="Completed"i]
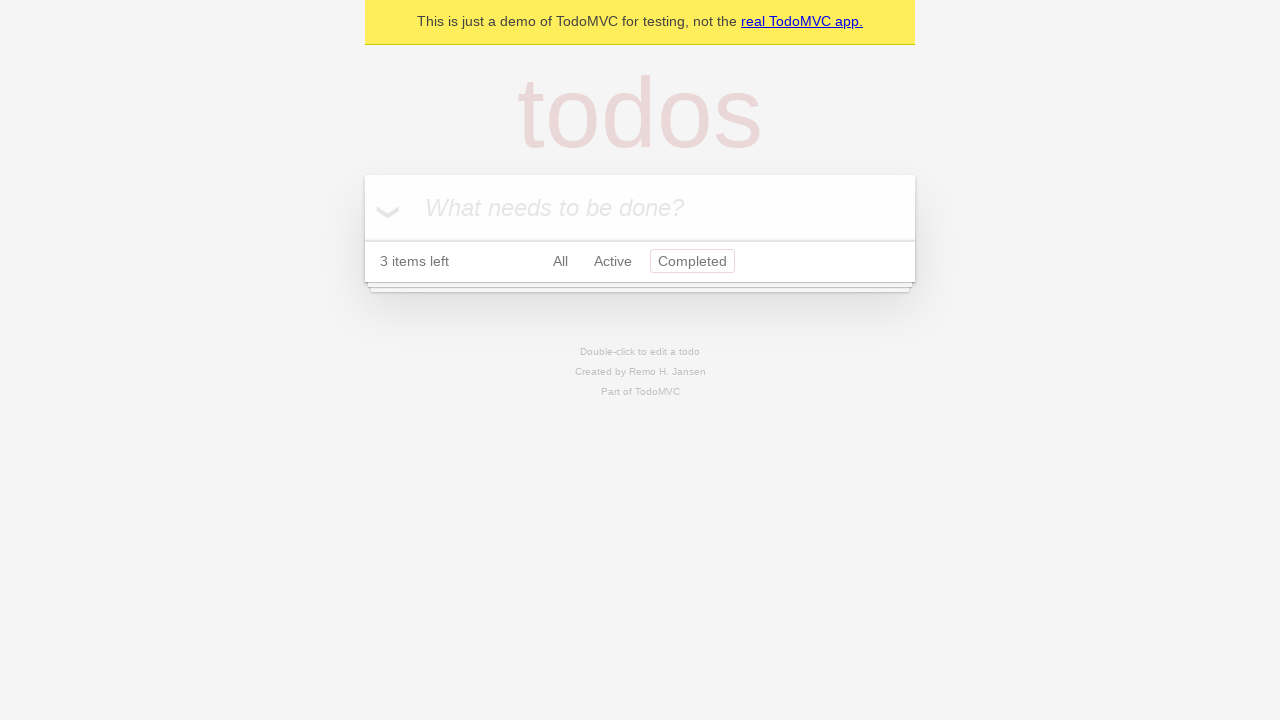

Verified that 'Completed' filter is now selected
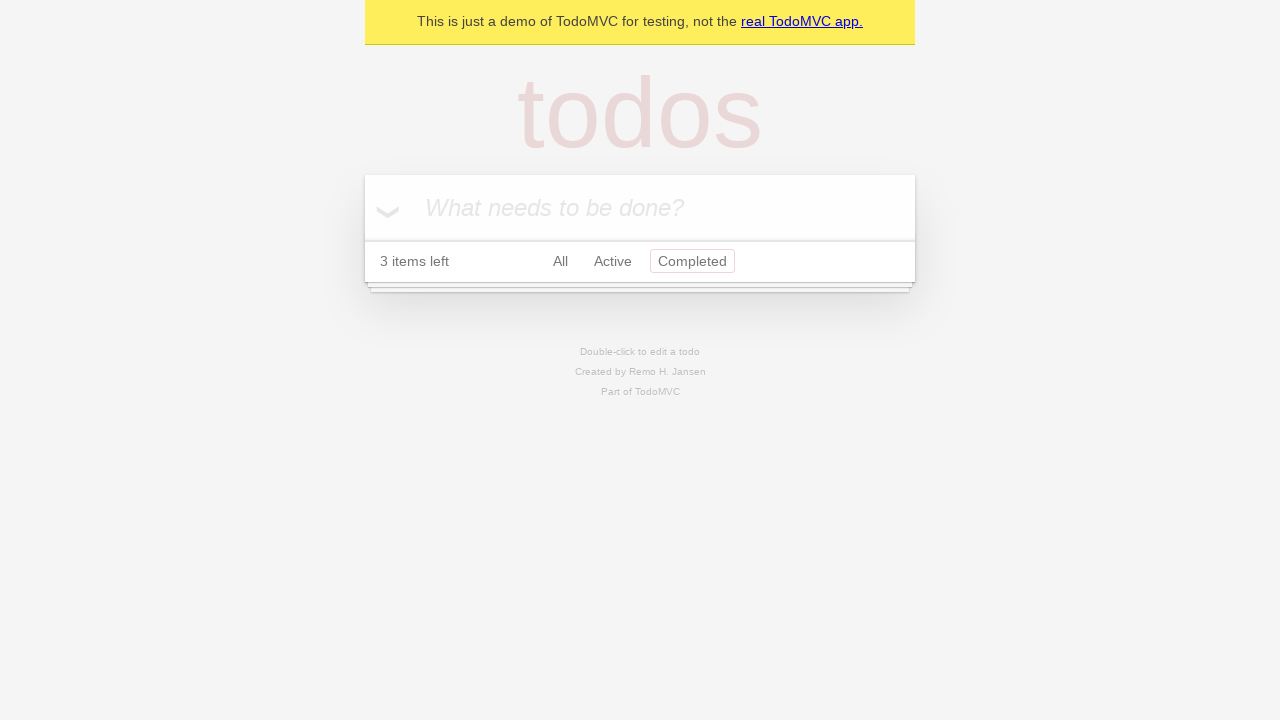

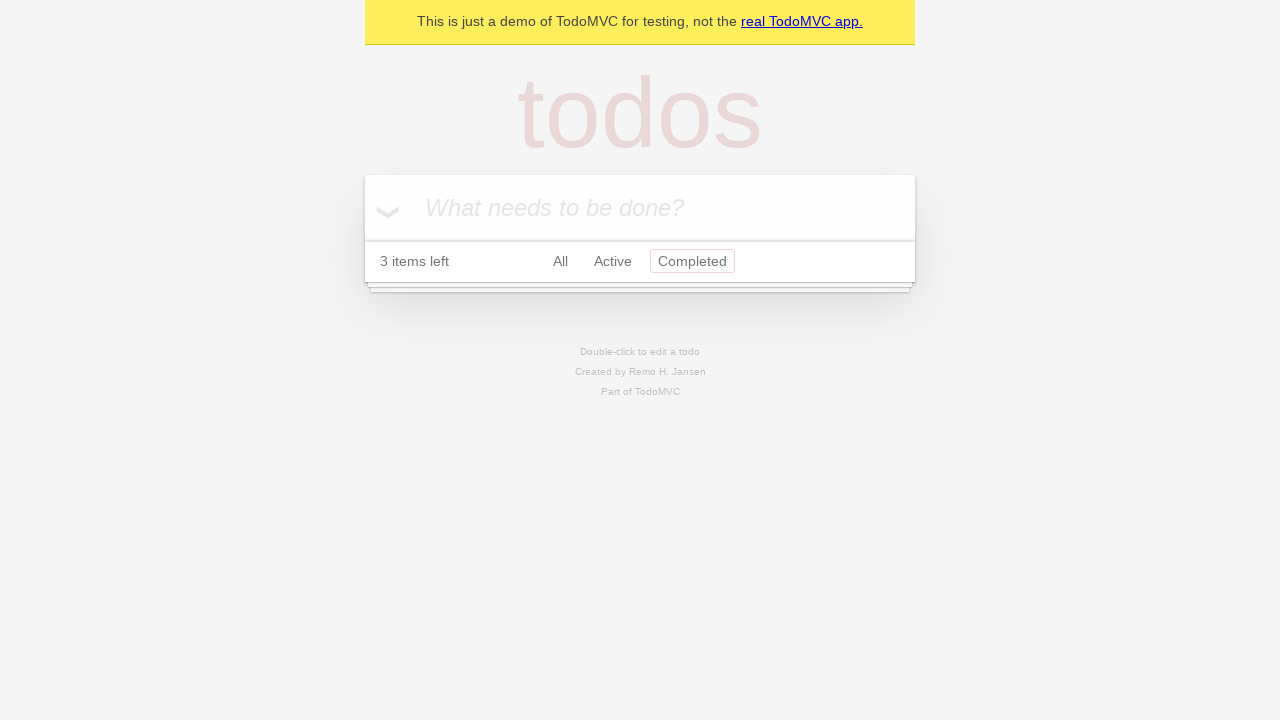